Completes a practice form by filling in personal information, selecting options, and submitting

Starting URL: https://www.techlistic.com/p/selenium-practice-form.html

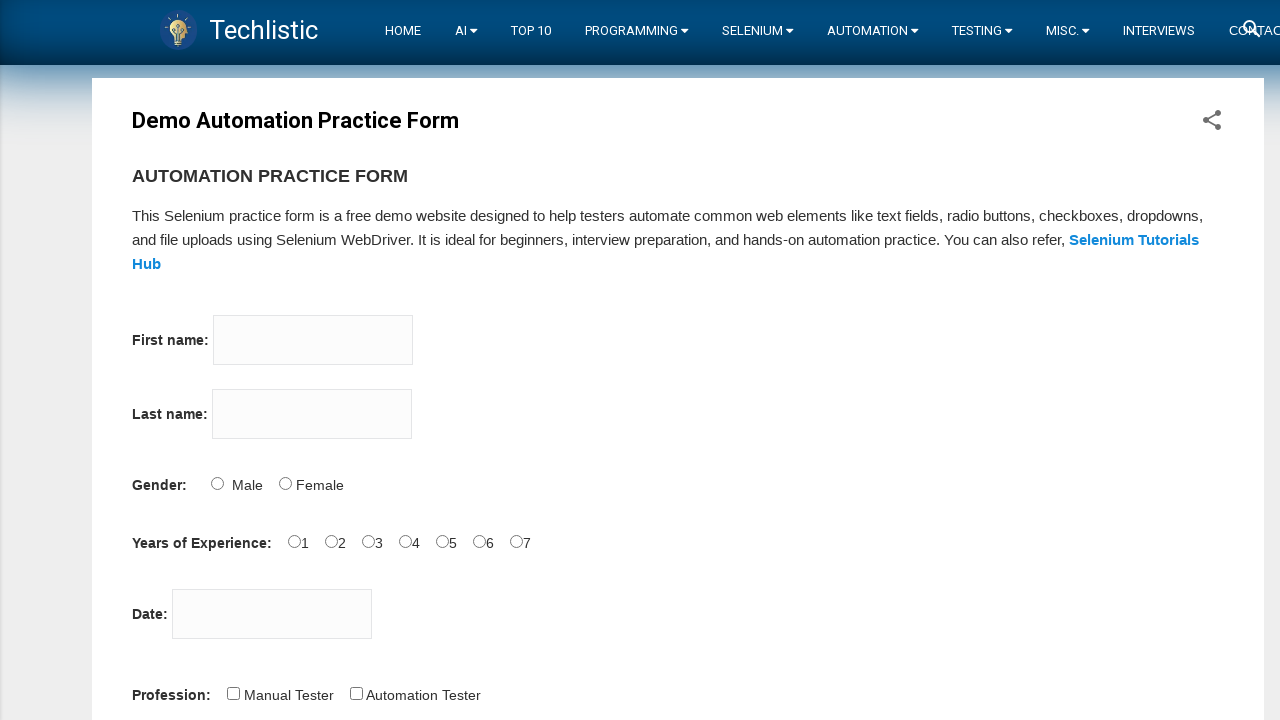

Filled first name field with 'Bogdan' on xpath=//input[@name='firstname']
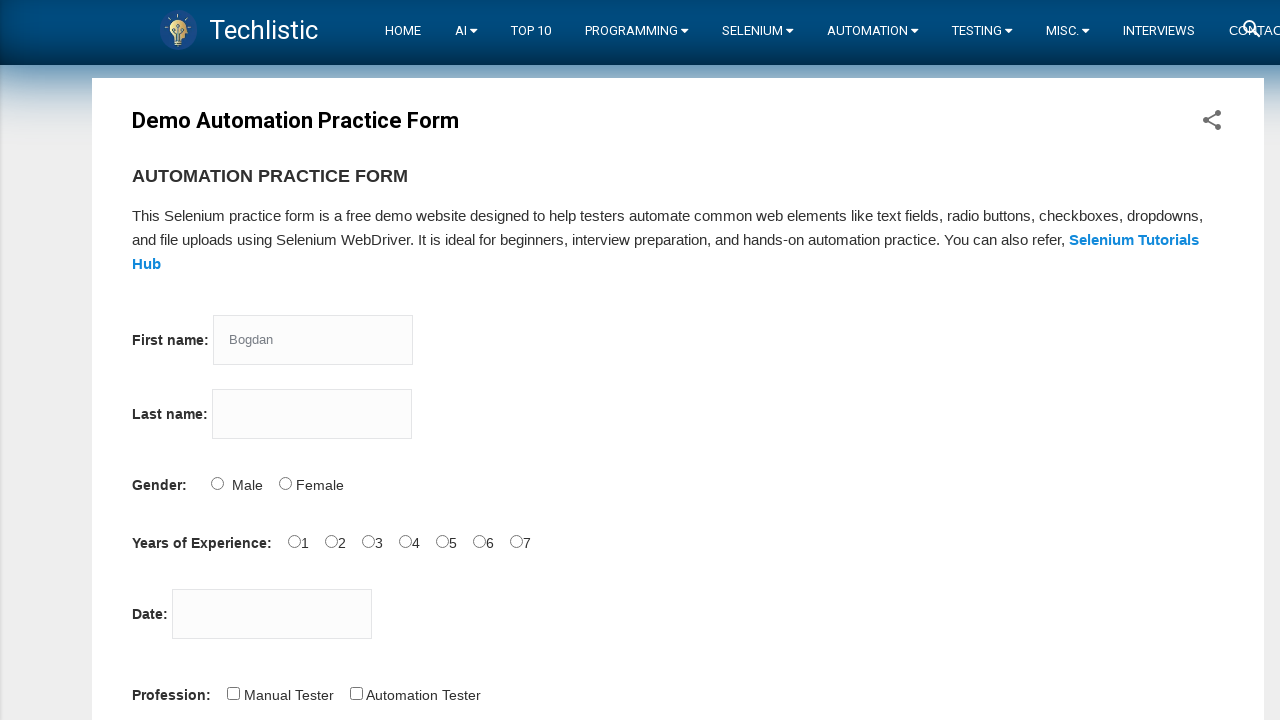

Filled last name field with 'Mihalcea' on xpath=//input[@name='lastname']
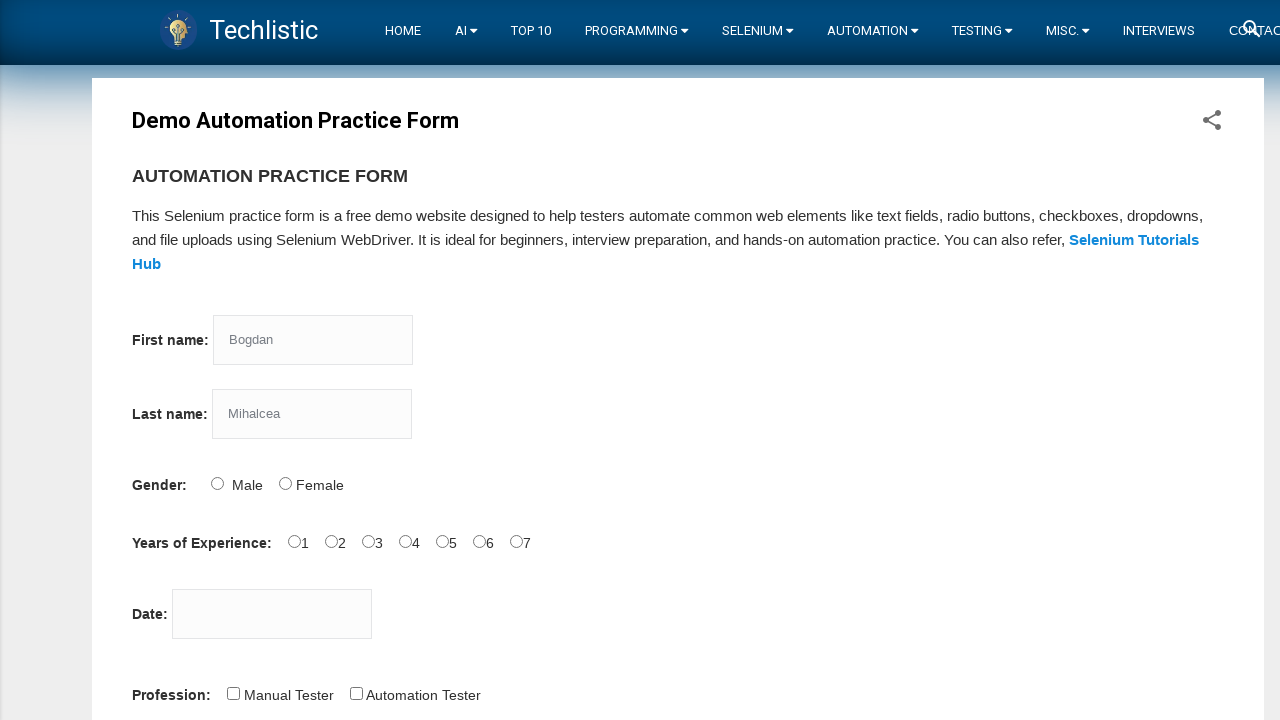

Selected male gender option at (217, 483) on #sex-0
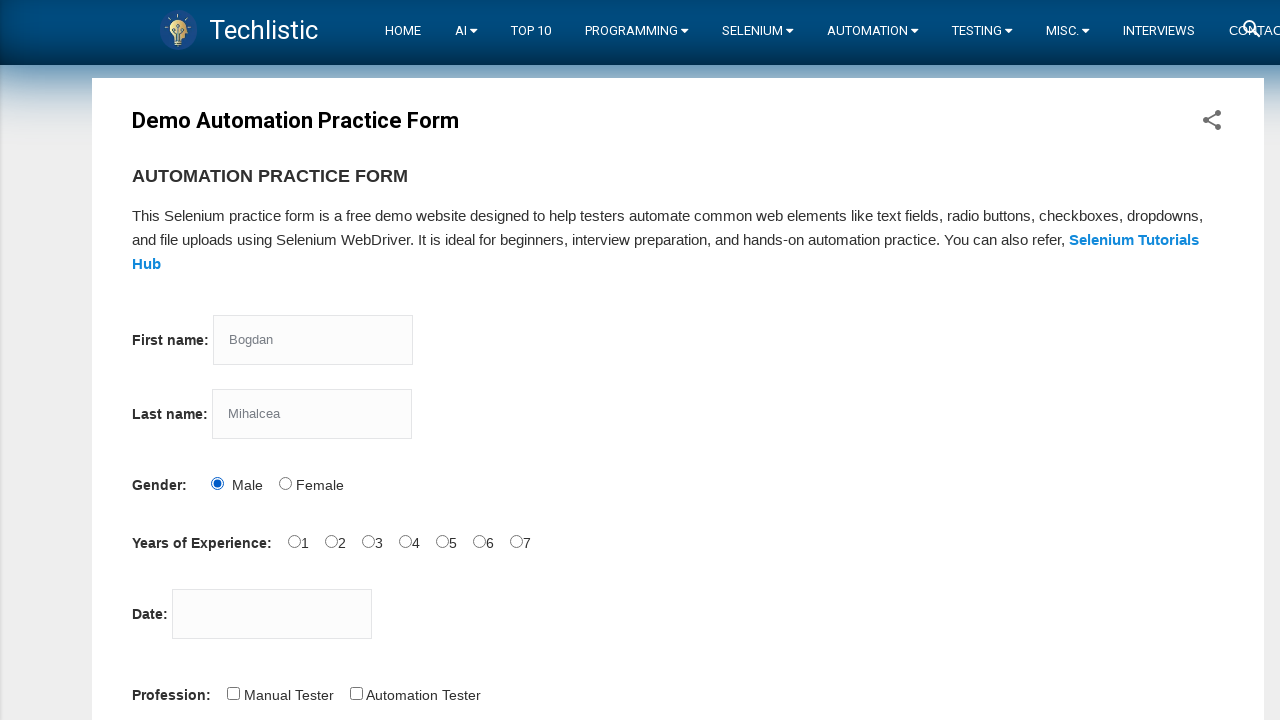

Selected 1 year of experience at (294, 541) on #exp-0
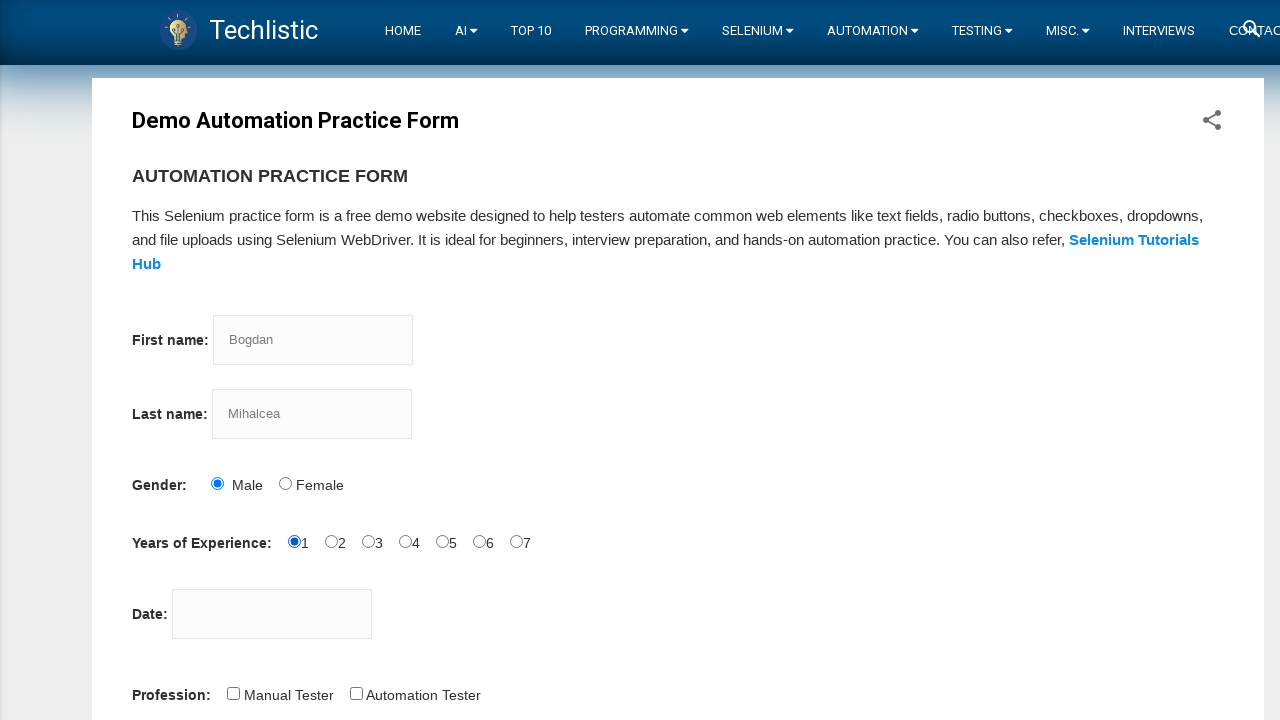

Selected profession checkbox at (356, 693) on #profession-1
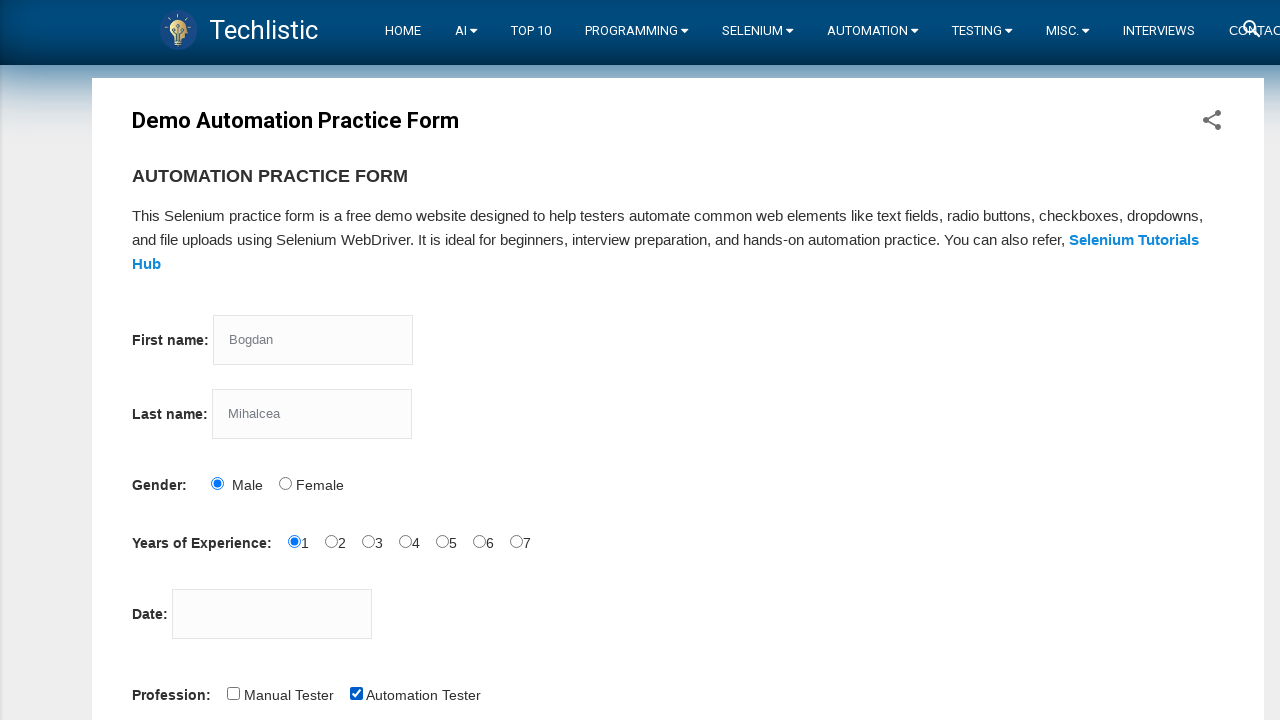

Selected Selenium automation tool at (446, 360) on #tool-2
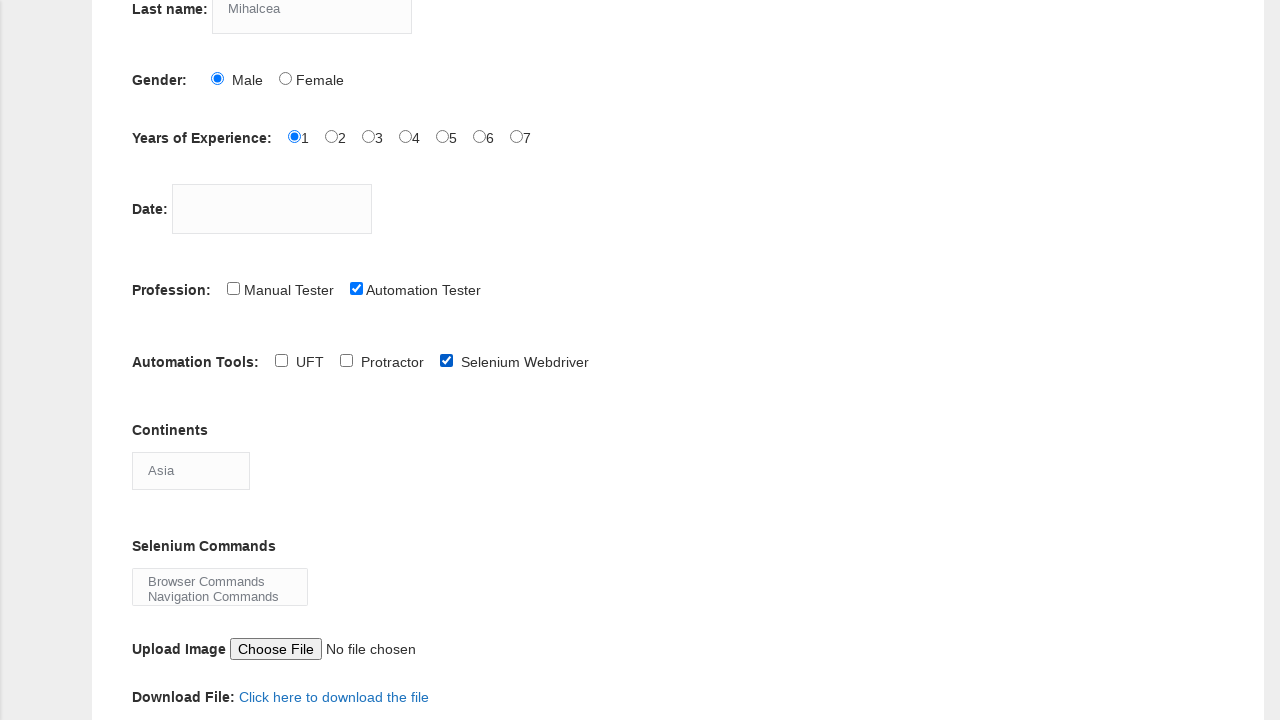

Selected Australia from continents dropdown on #continents
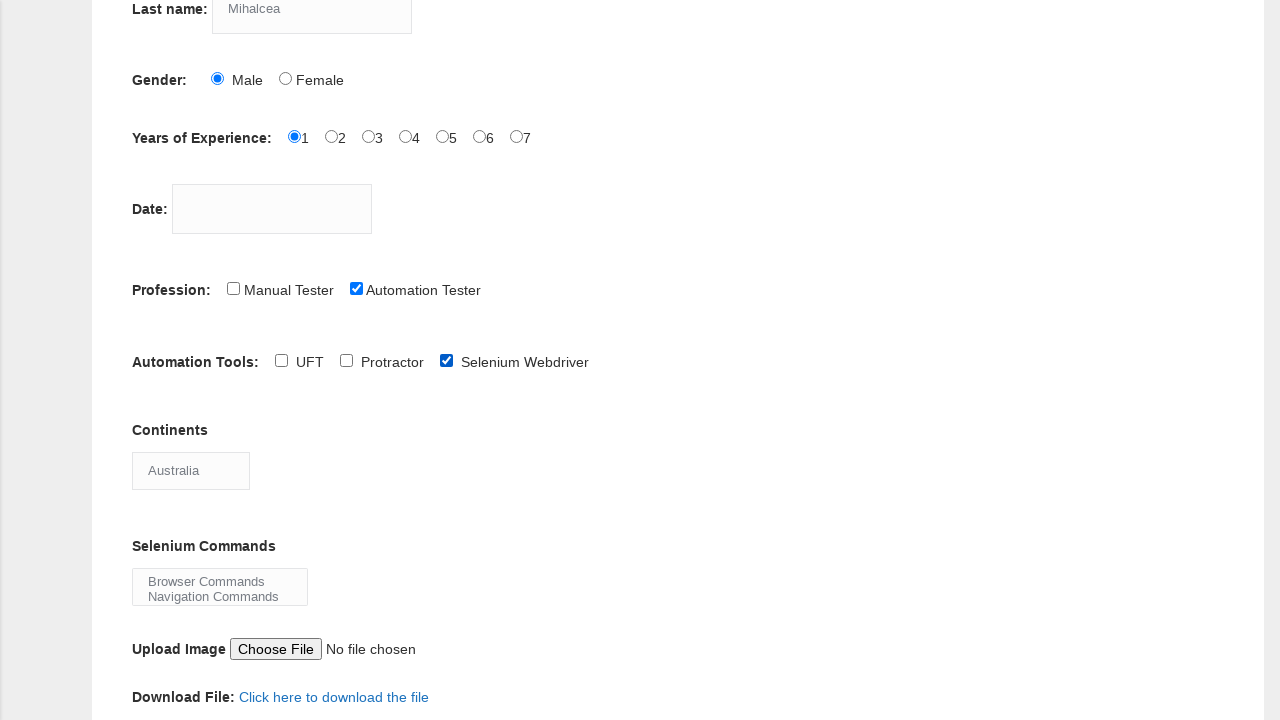

Selected 'Wait Commands' from Selenium commands dropdown on #selenium_commands
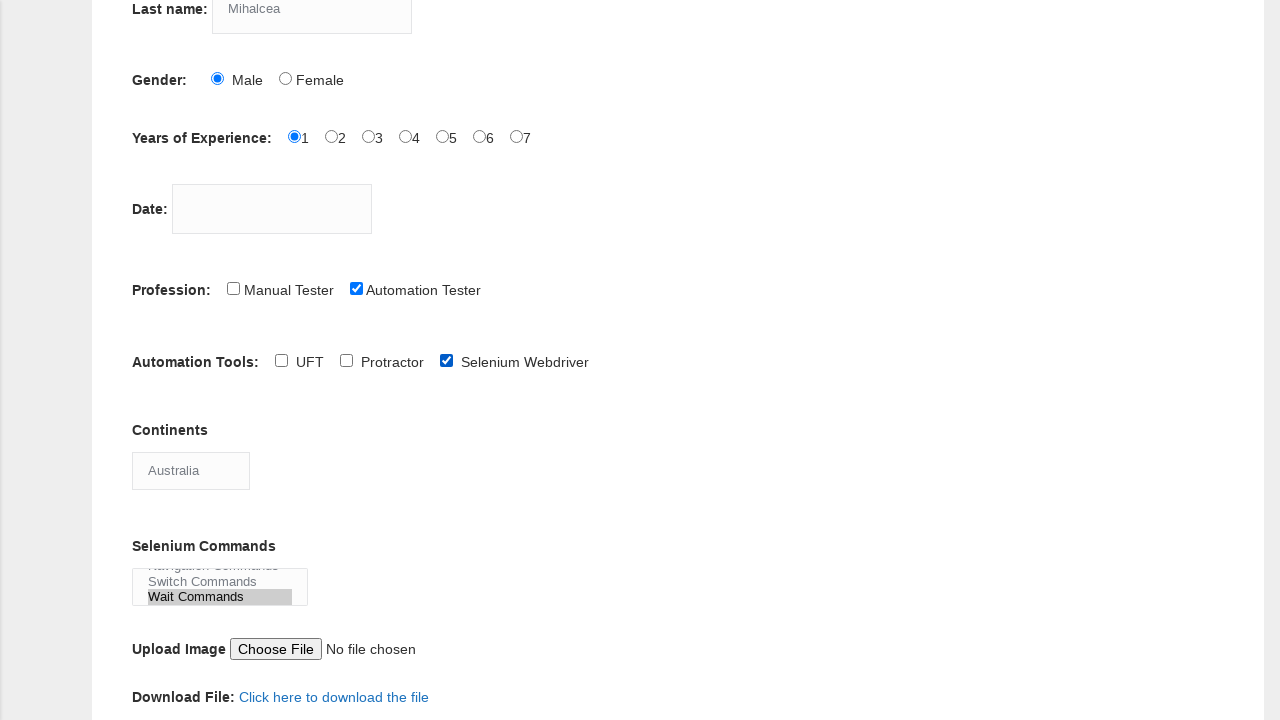

Clicked submit button to submit the form at (157, 360) on #submit
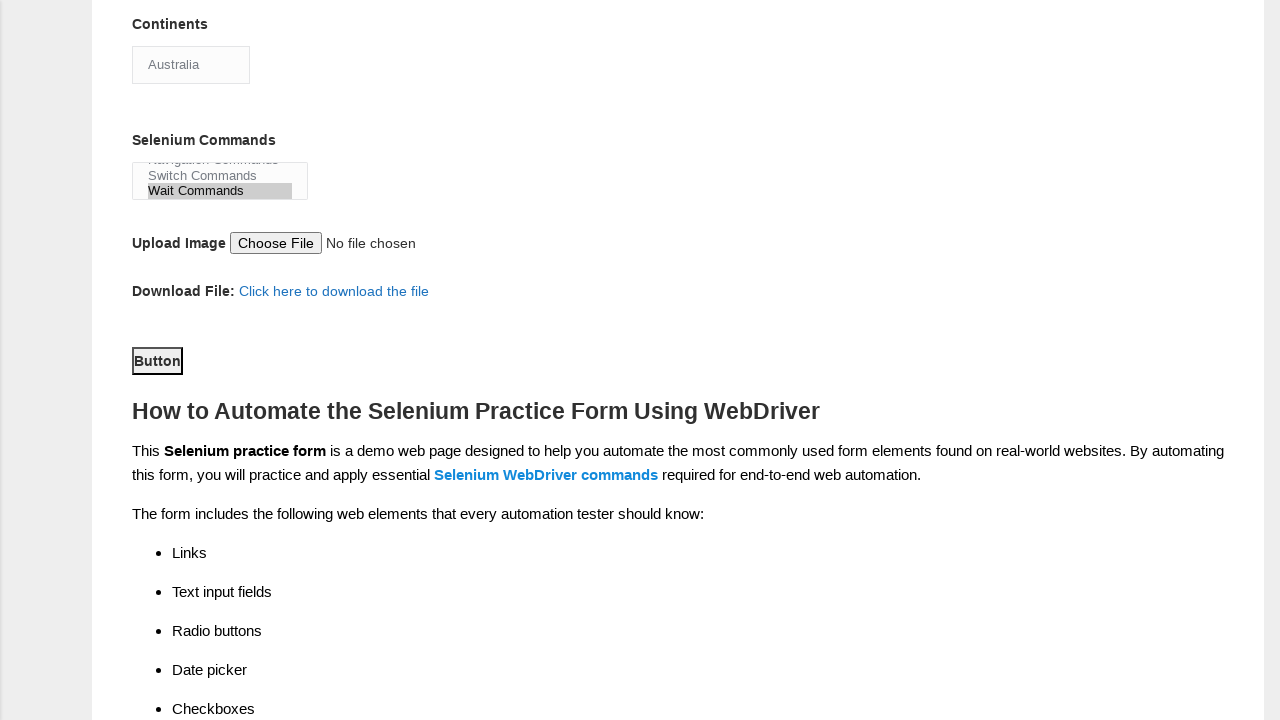

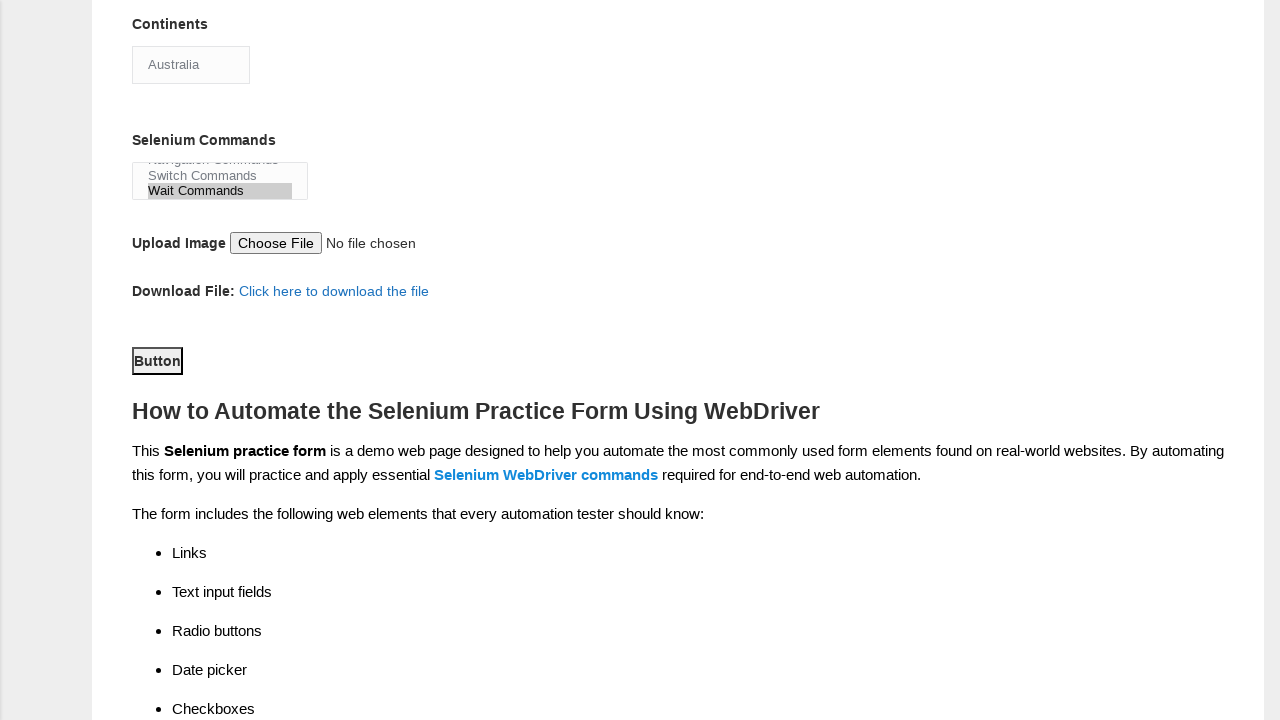